Tests page scrolling functionality by scrolling from bottom back to top of the page

Starting URL: https://the-internet.herokuapp.com

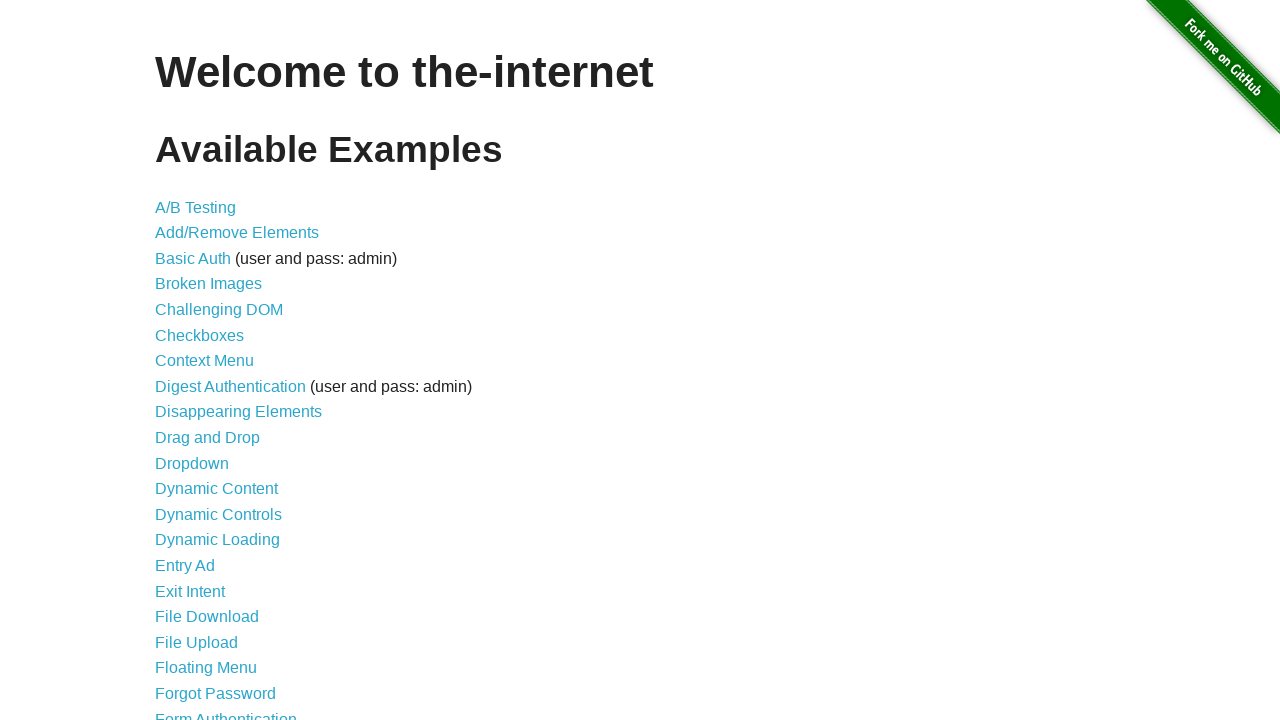

Scrolled to bottom of page
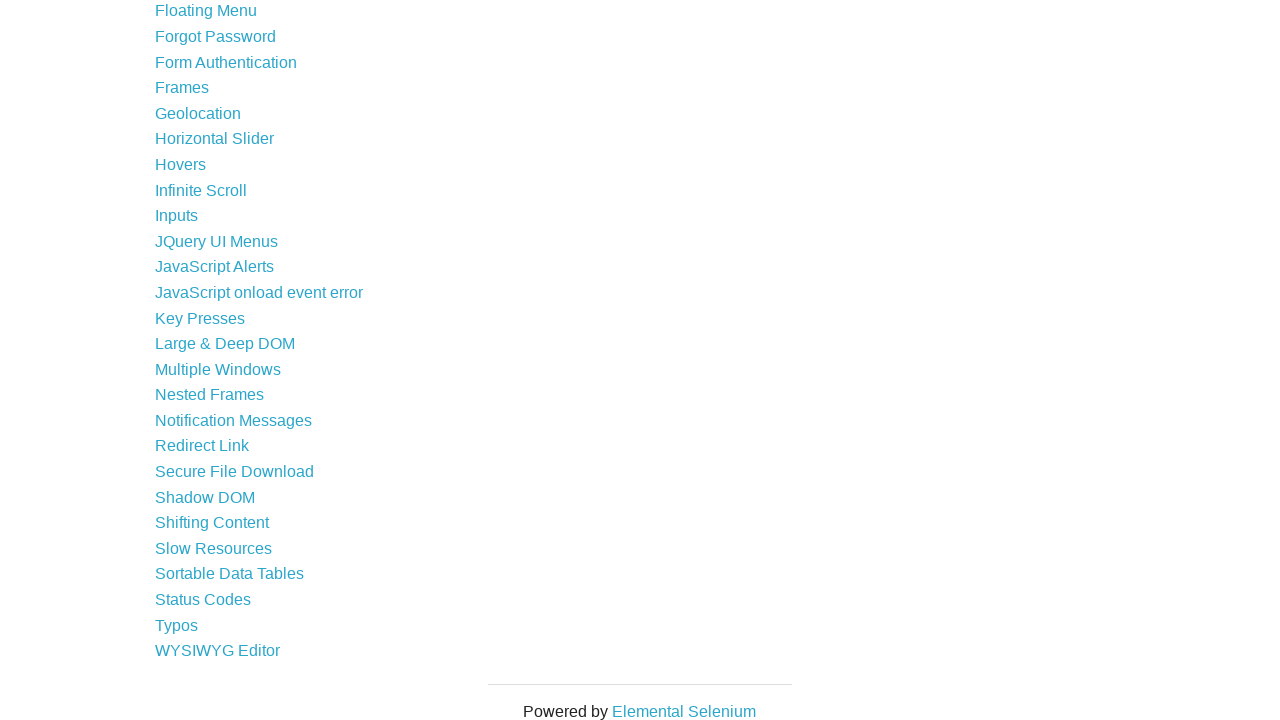

Scrolled back to top of page
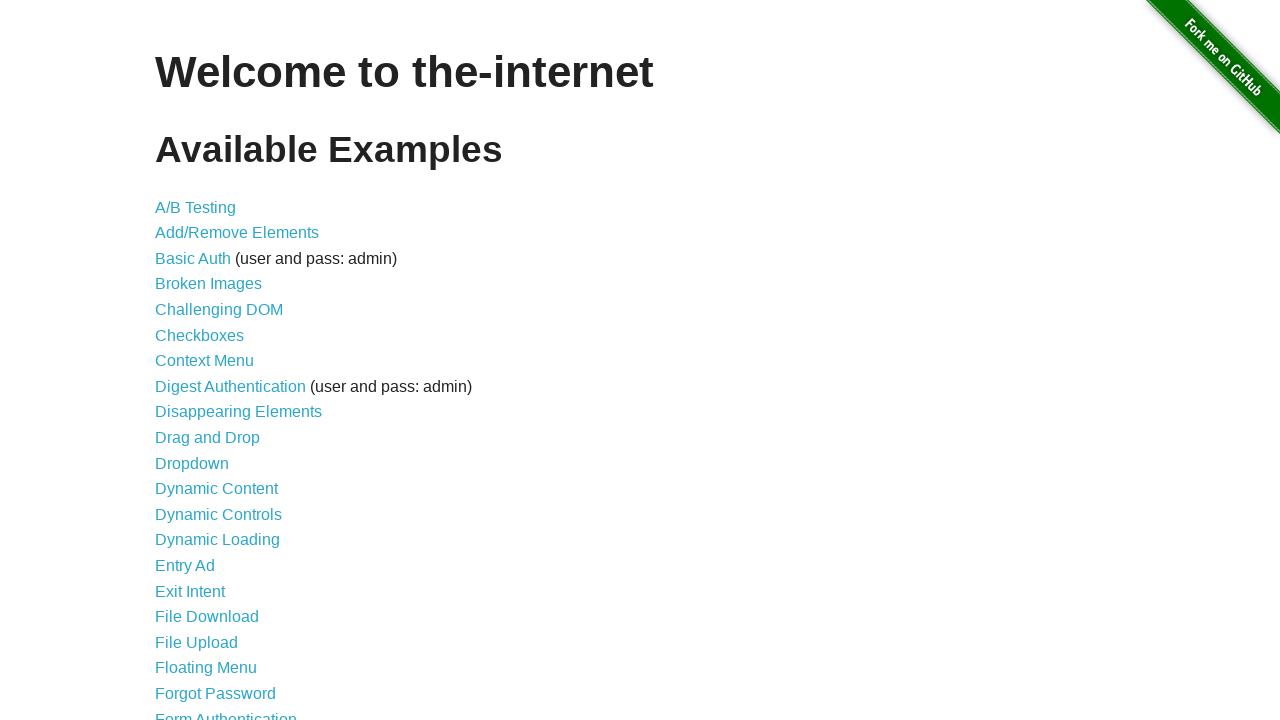

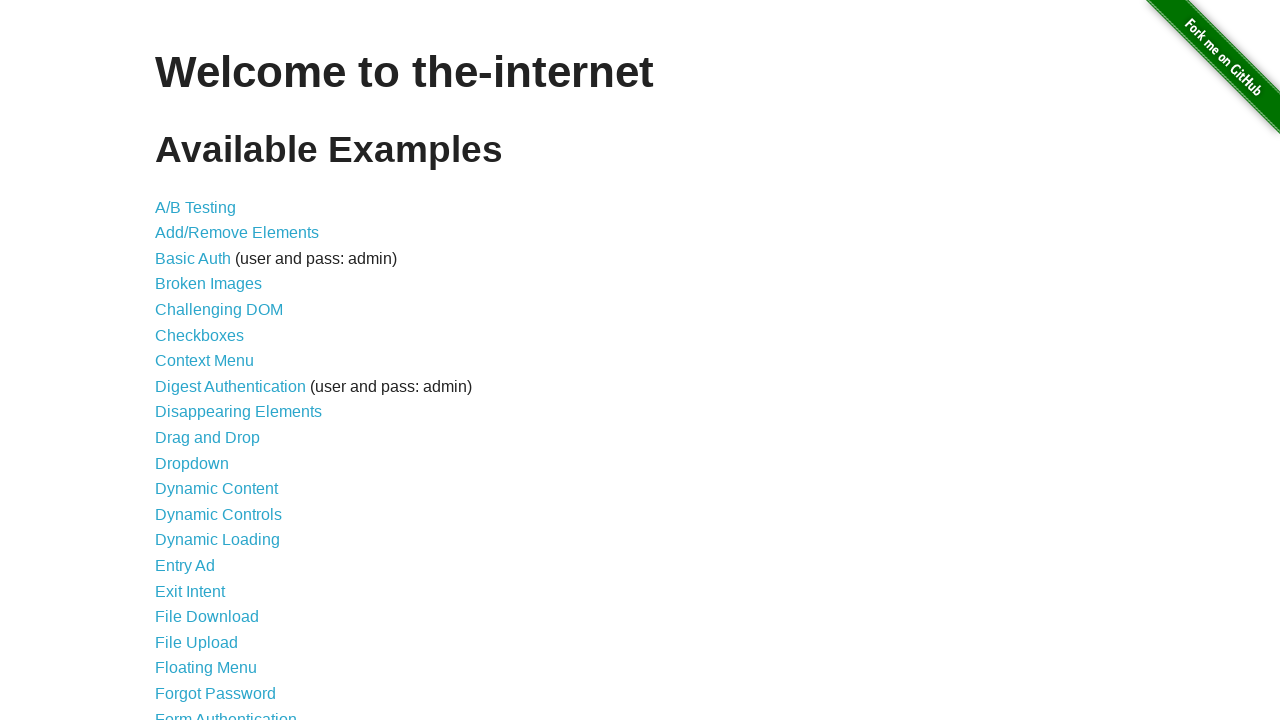